Tests removing a checkbox by clicking a button and waiting for a message to appear

Starting URL: https://dgotlieb.github.io/Selenium/synchronization.html

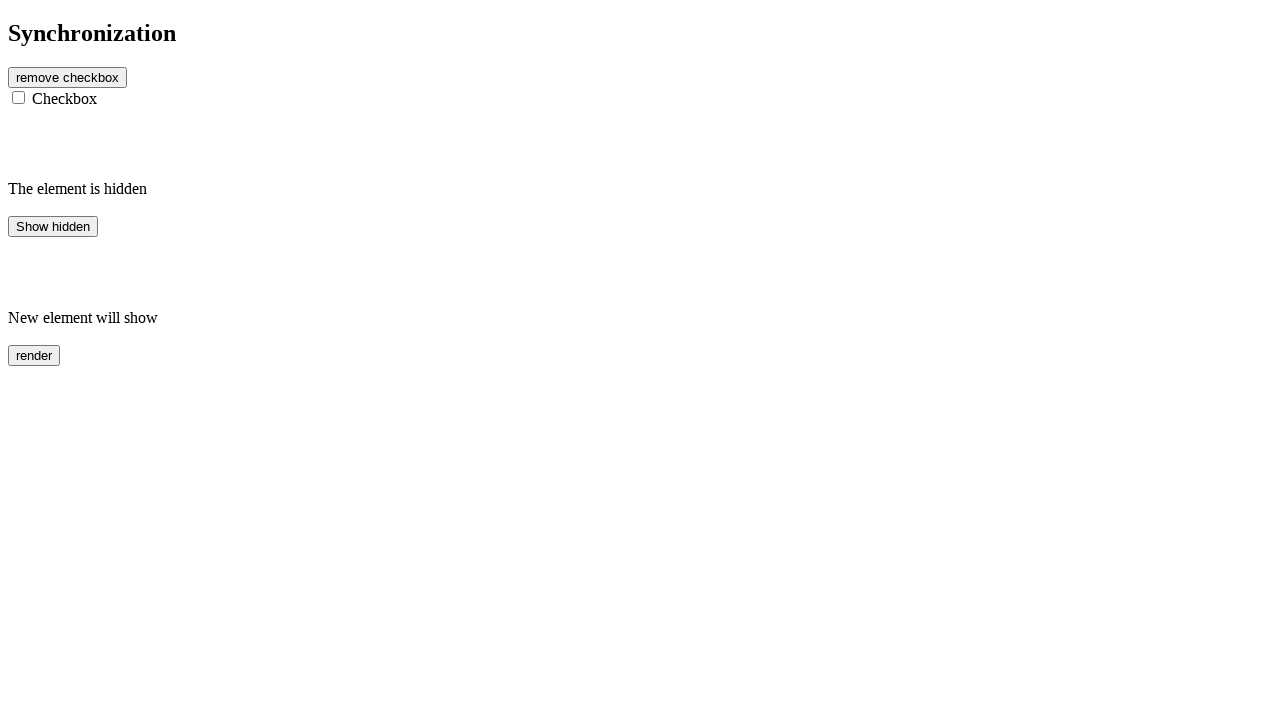

Clicked the remove checkbox button at (68, 77) on #btn
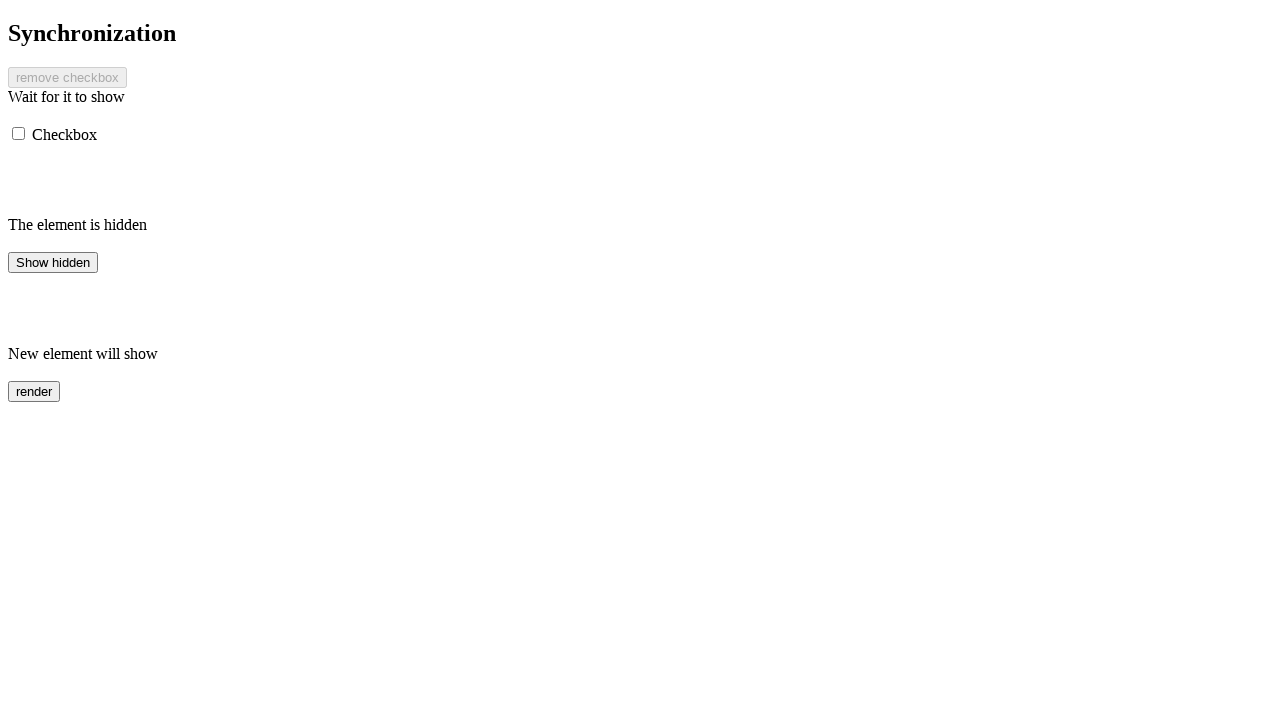

Message element appeared after removing checkbox
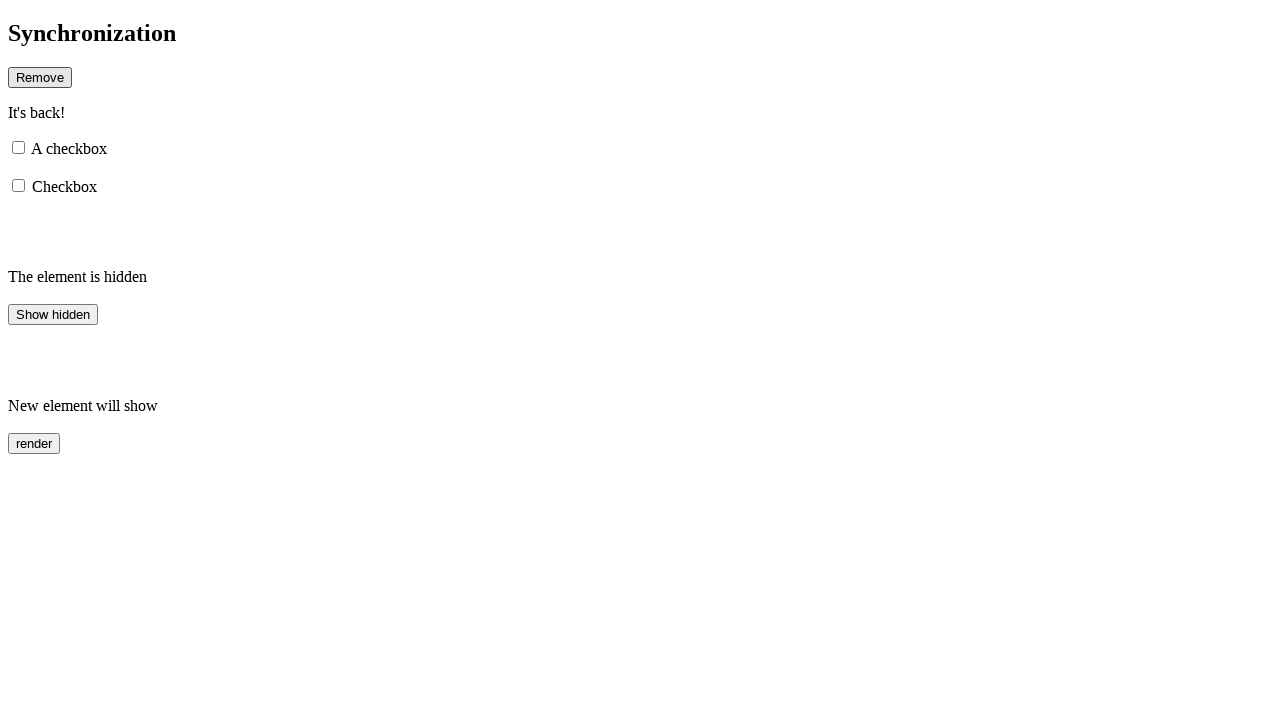

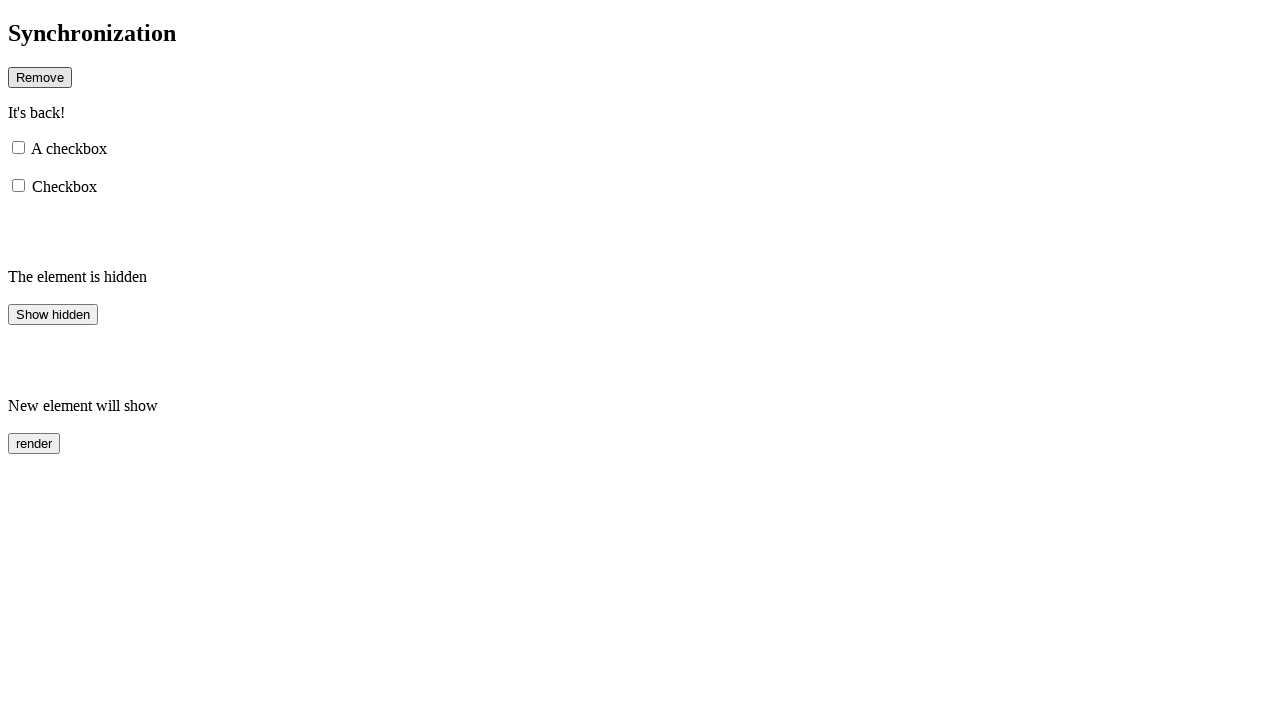